Tests an online CRC32 hash generator tool by entering text into the input field and verifying the output placeholder is present

Starting URL: https://emn178.github.io/online-tools/crc32.html

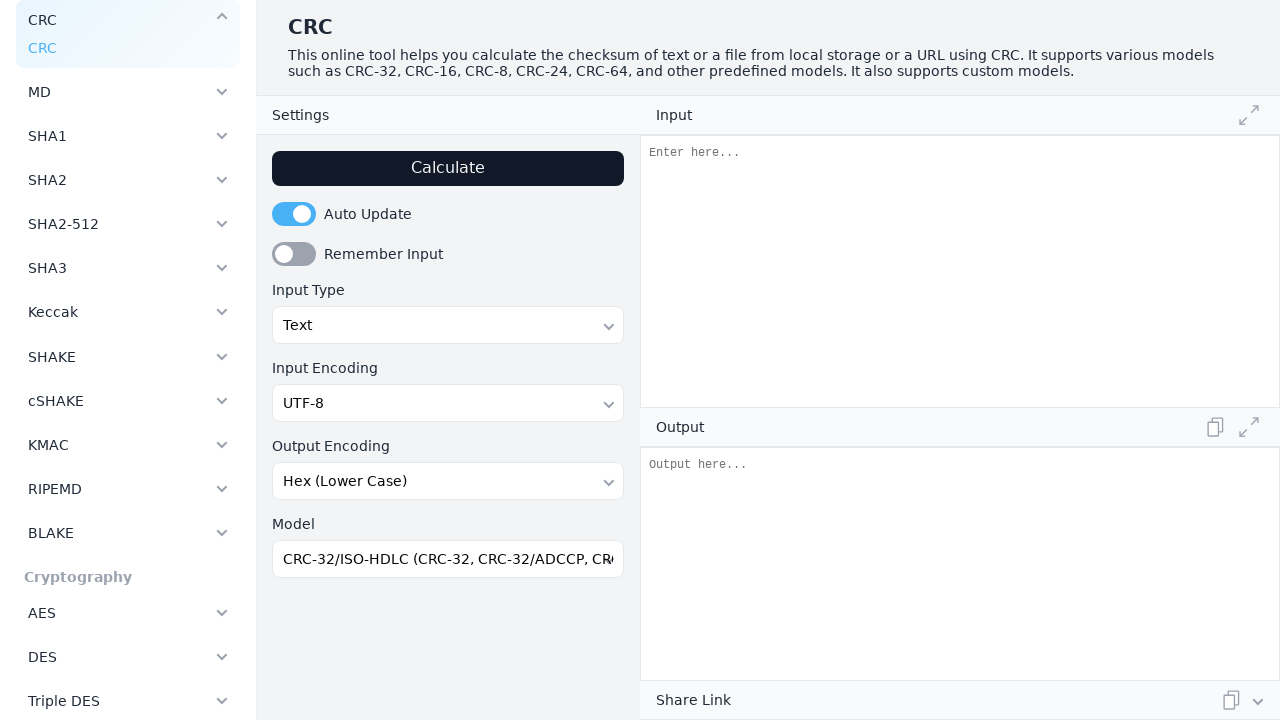

Input field loaded on CRC32 tool page
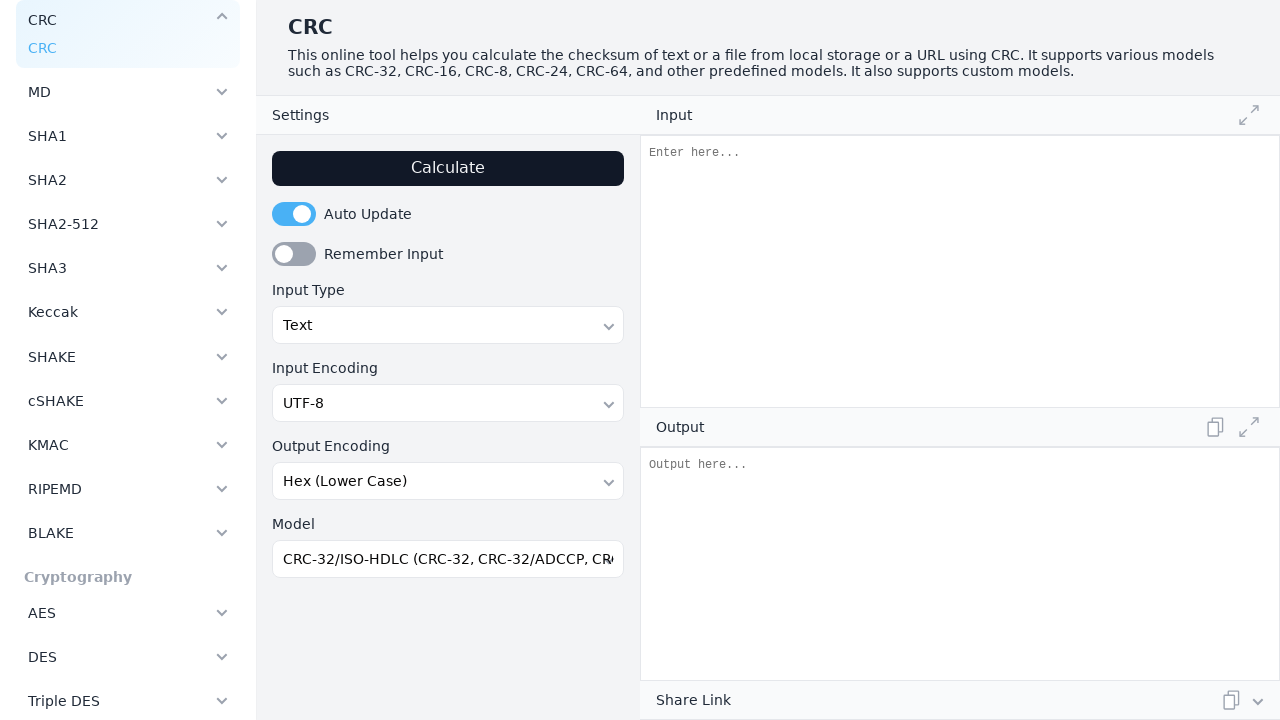

Filled input field with 'John Smith' on #input
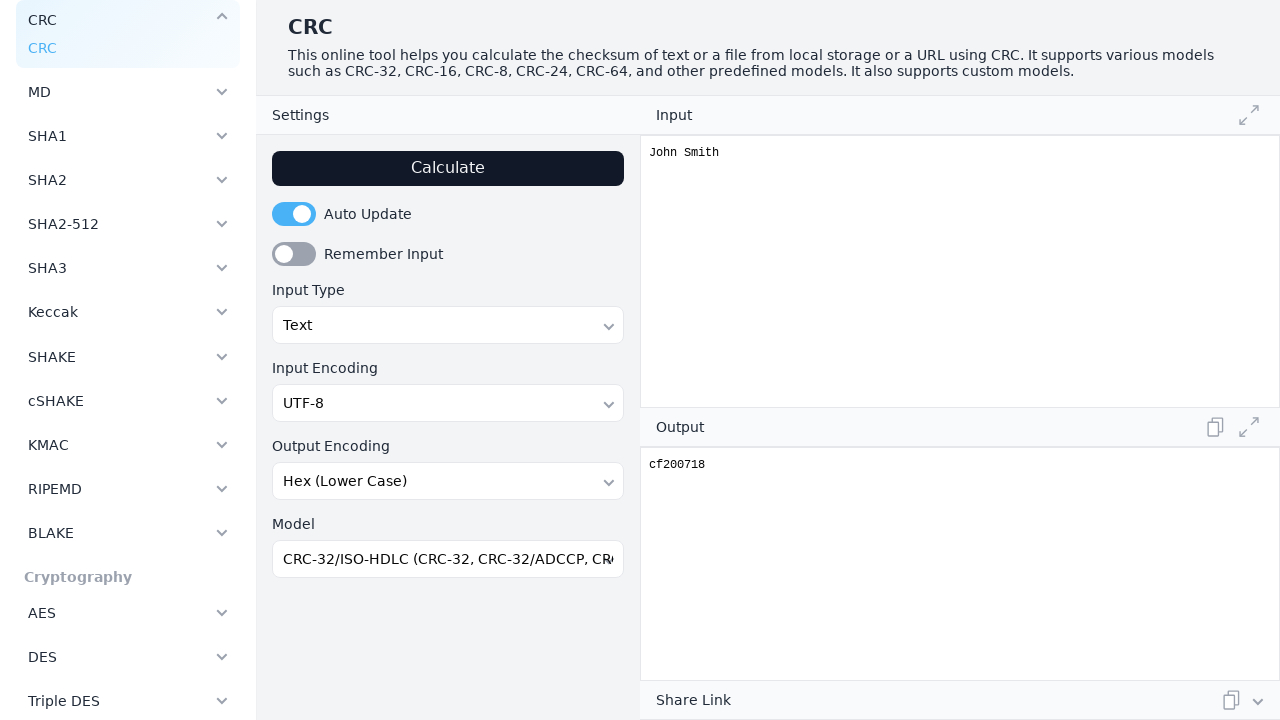

Output placeholder element is present
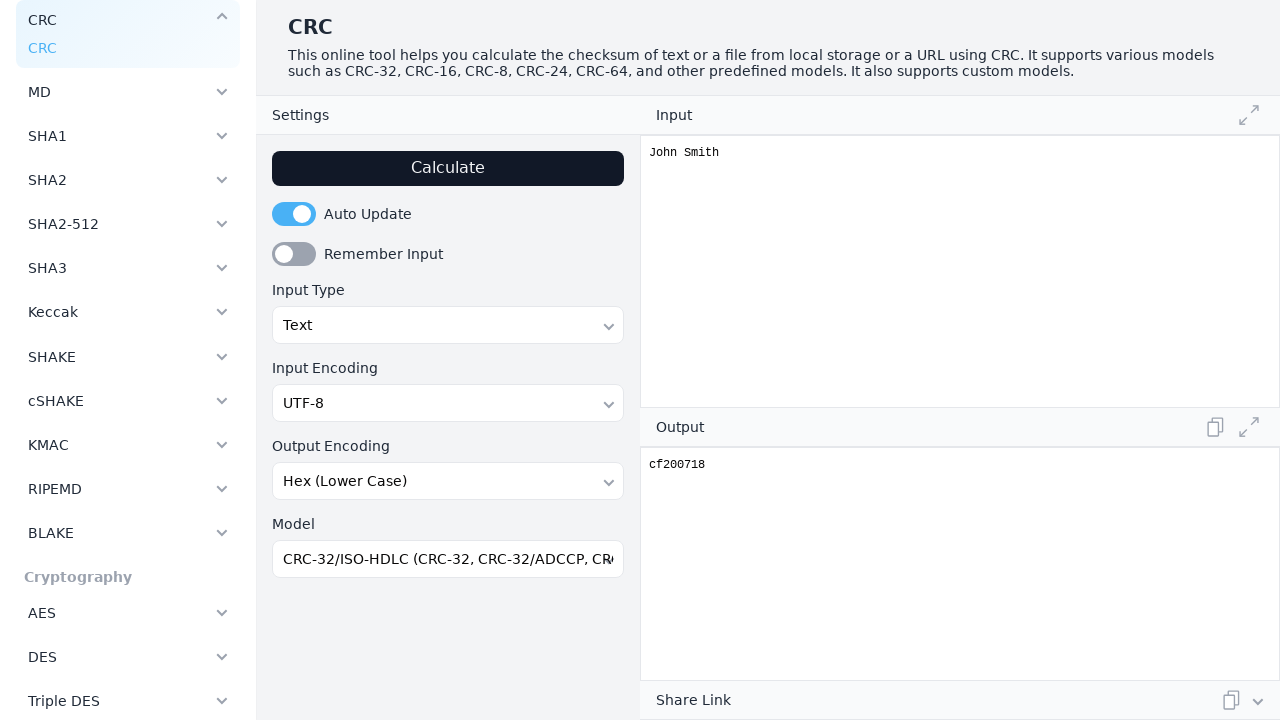

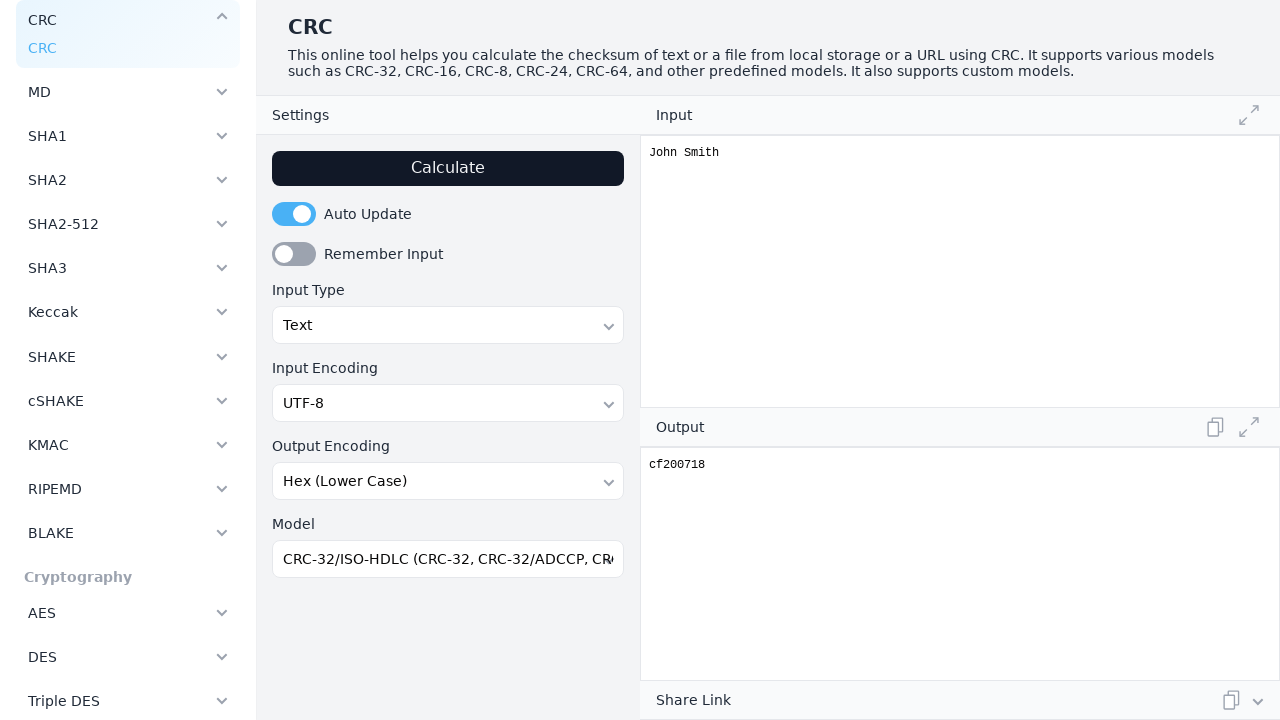